Tests that todo data persists after page reload

Starting URL: https://demo.playwright.dev/todomvc

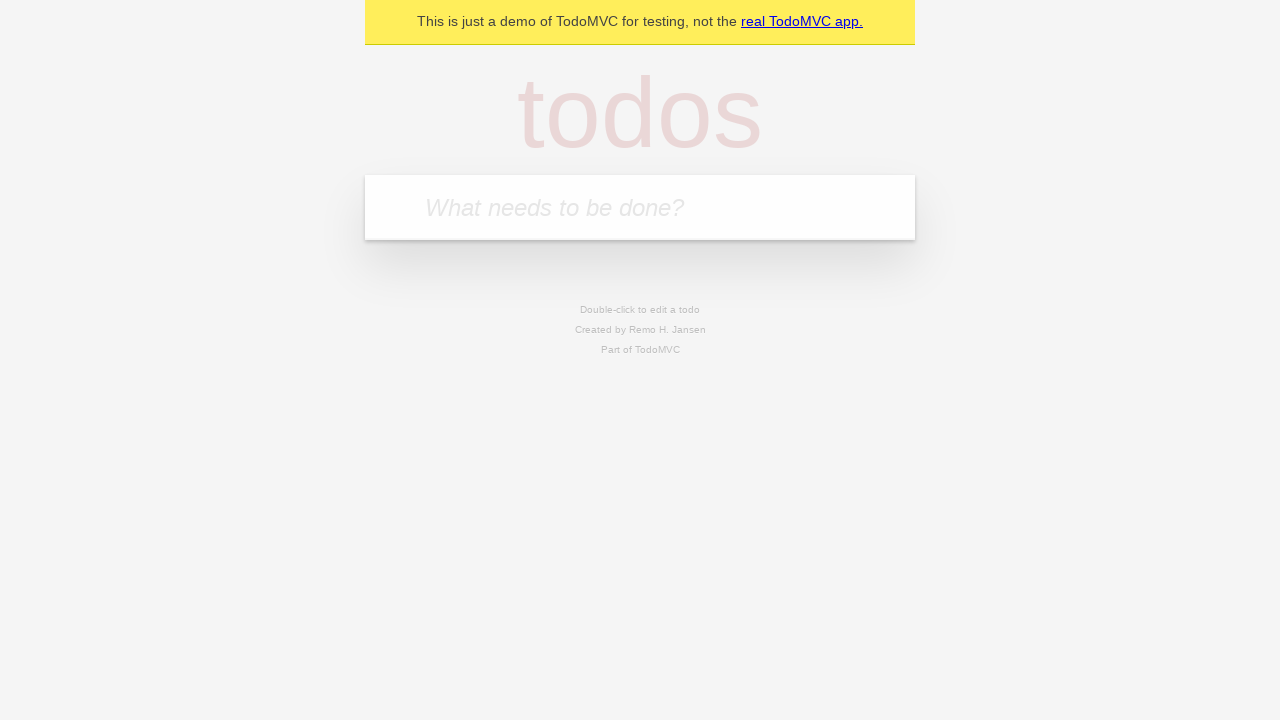

Filled todo input with 'buy some cheese' on internal:attr=[placeholder="What needs to be done?"i]
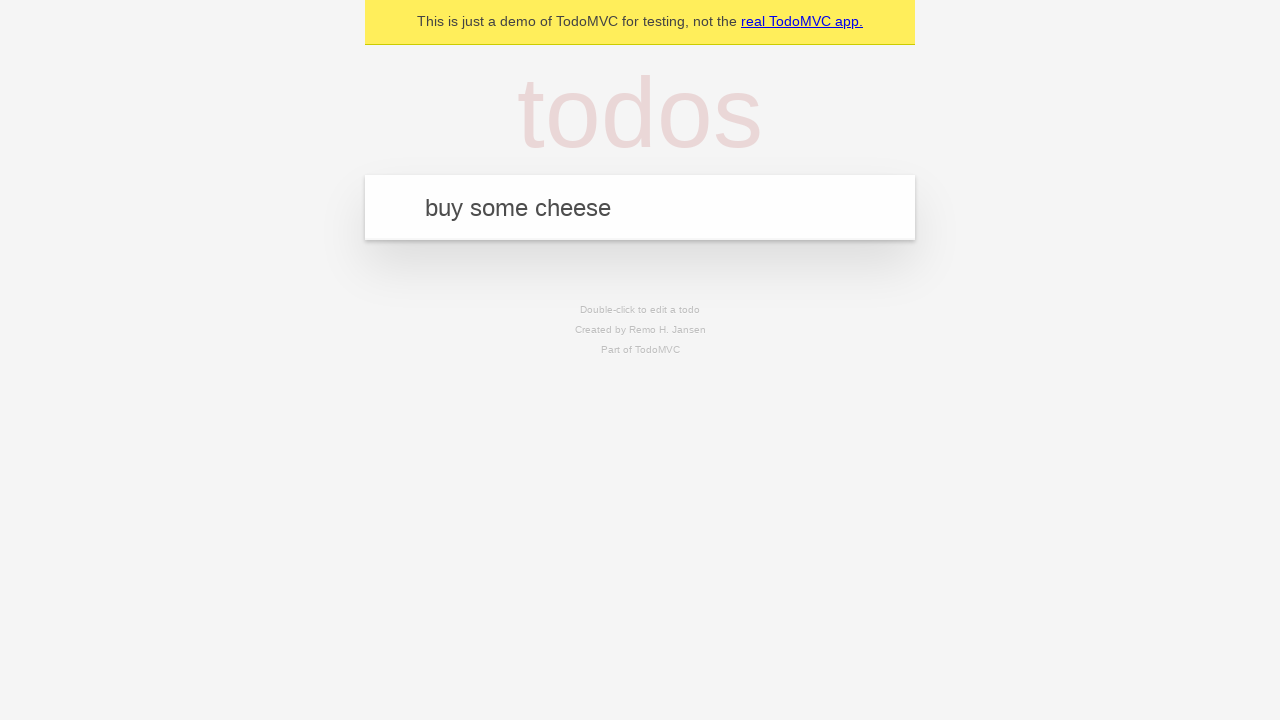

Pressed Enter to create todo 'buy some cheese' on internal:attr=[placeholder="What needs to be done?"i]
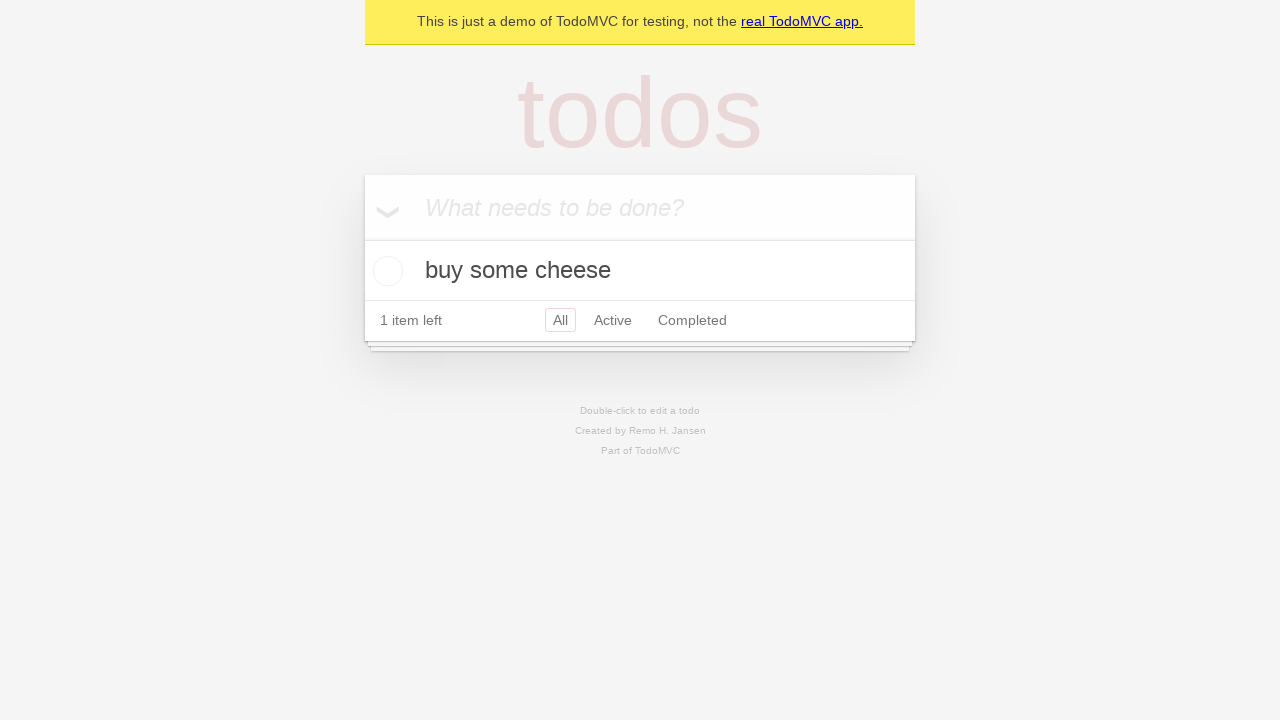

Filled todo input with 'feed the cat' on internal:attr=[placeholder="What needs to be done?"i]
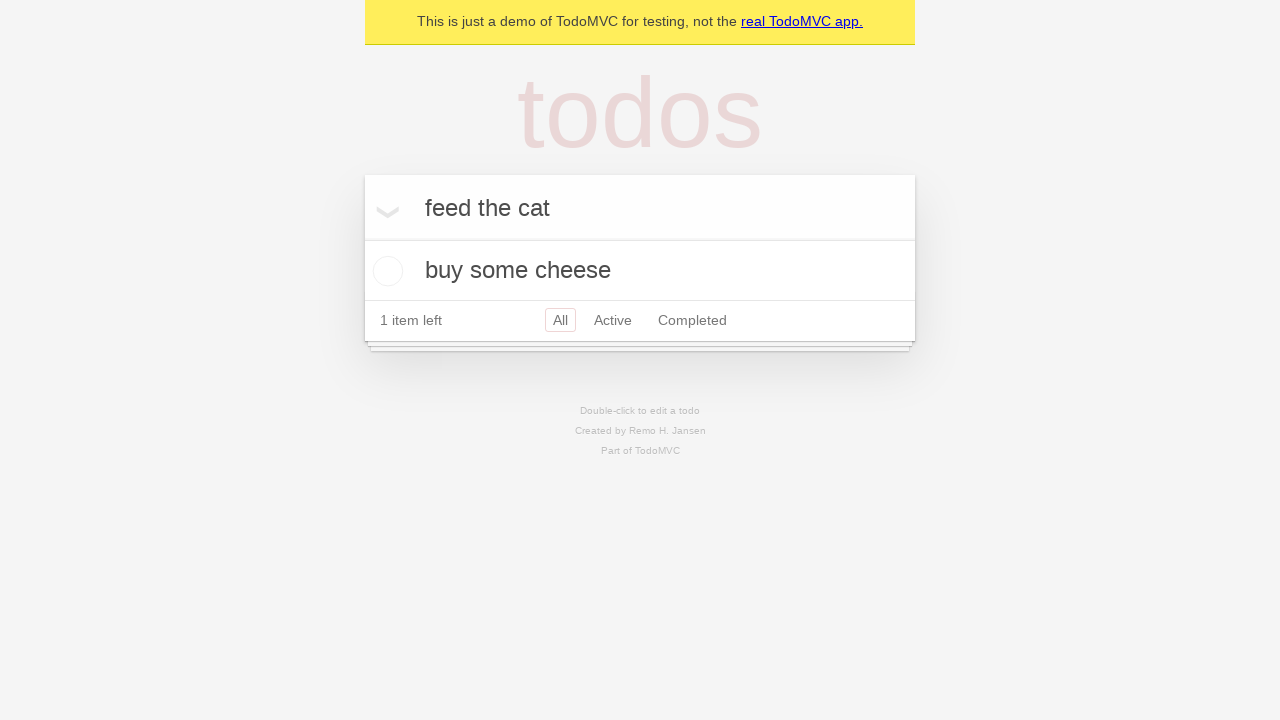

Pressed Enter to create todo 'feed the cat' on internal:attr=[placeholder="What needs to be done?"i]
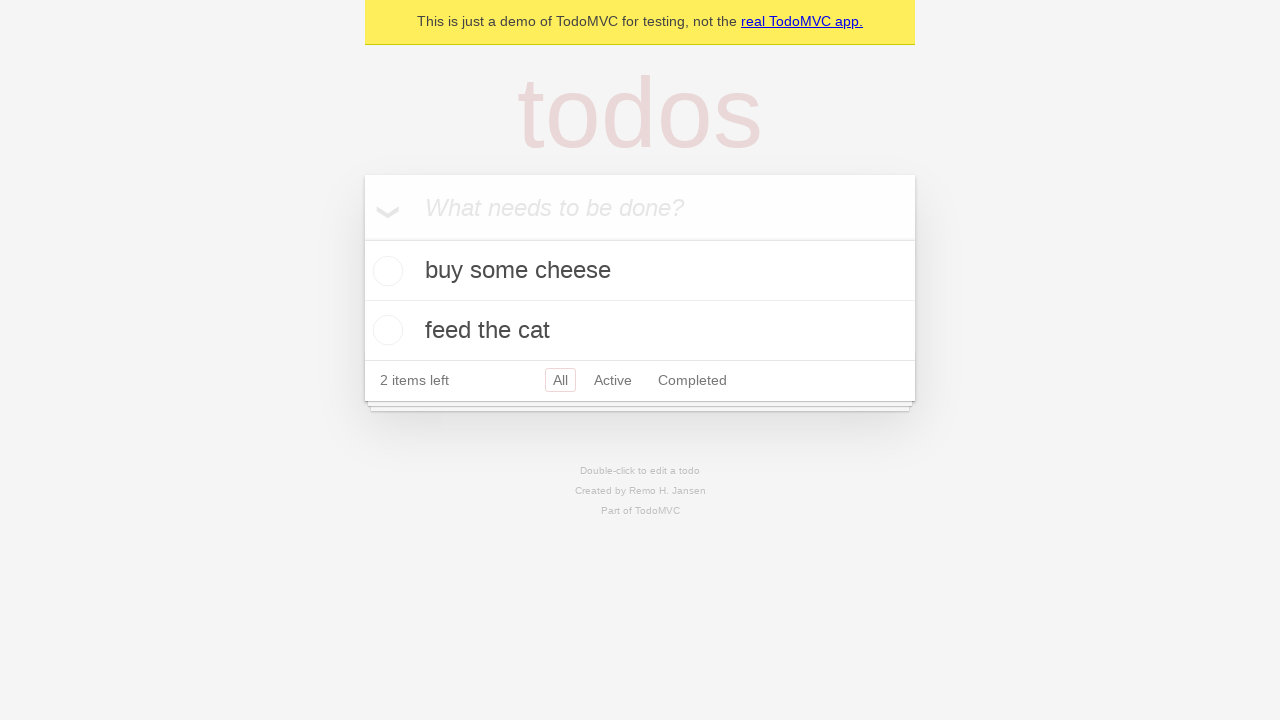

Located all todo items
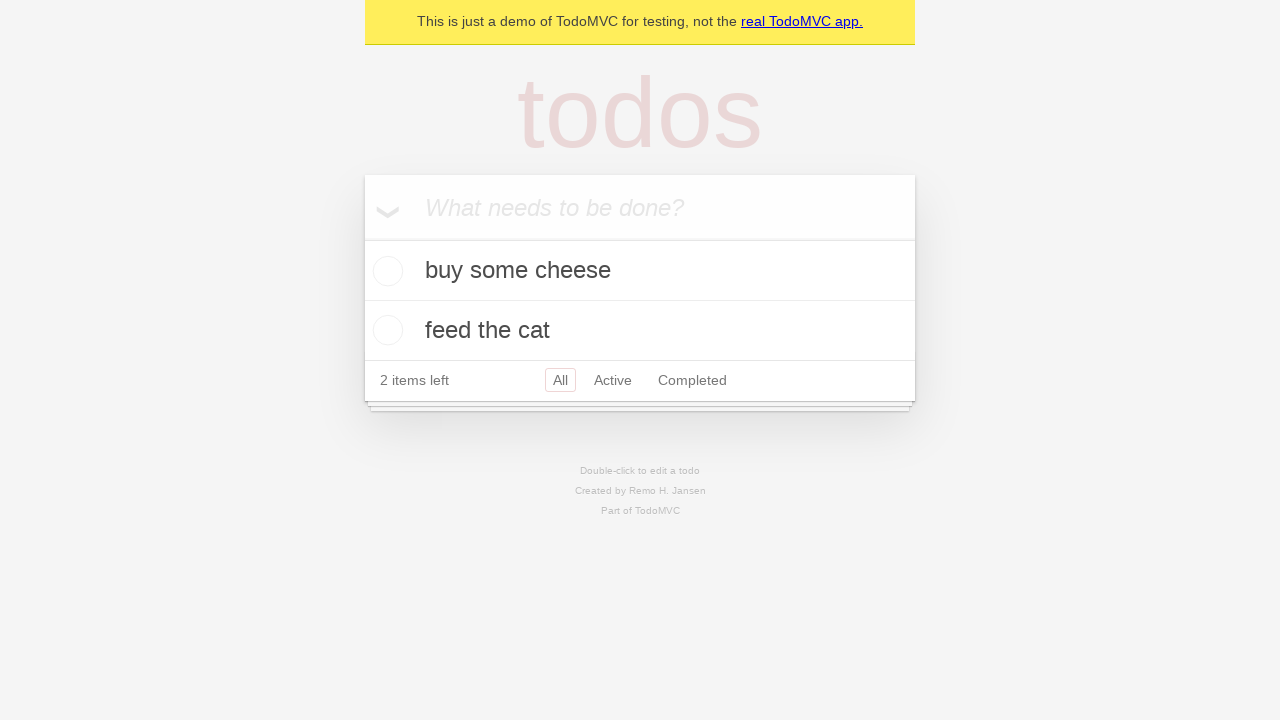

Located checkbox for first todo item
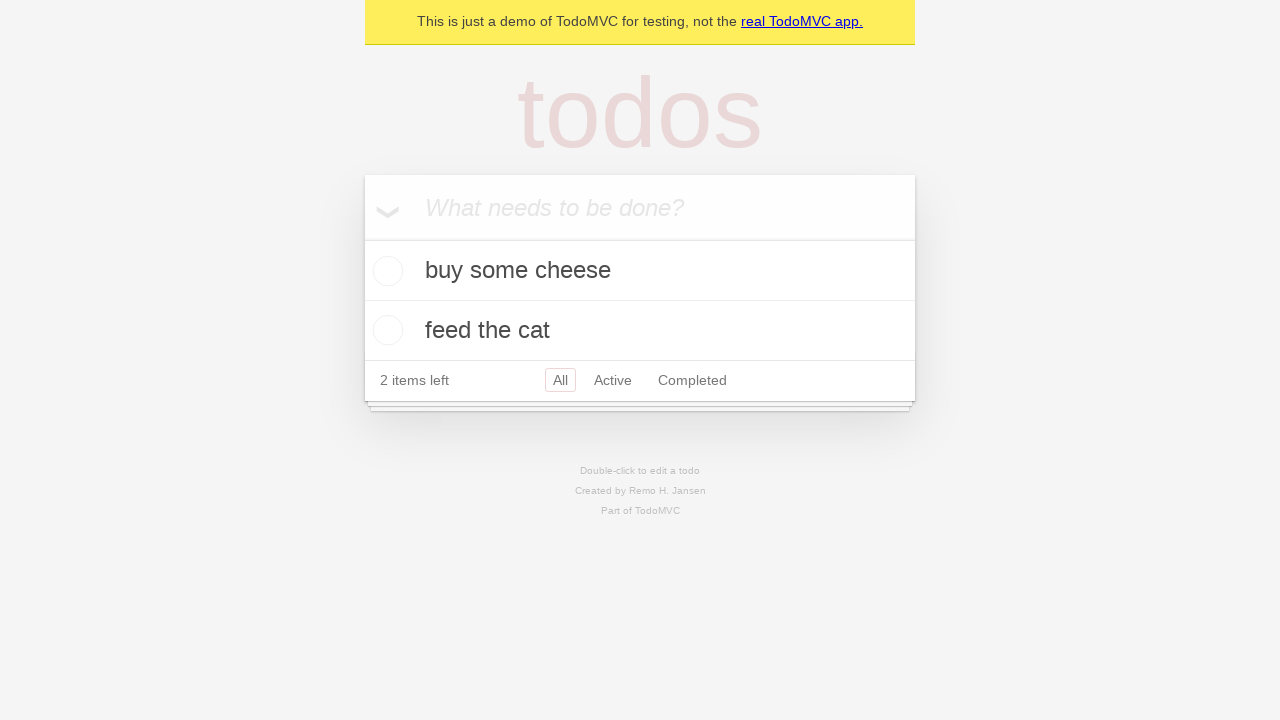

Checked the first todo item at (385, 271) on internal:testid=[data-testid="todo-item"s] >> nth=0 >> internal:role=checkbox
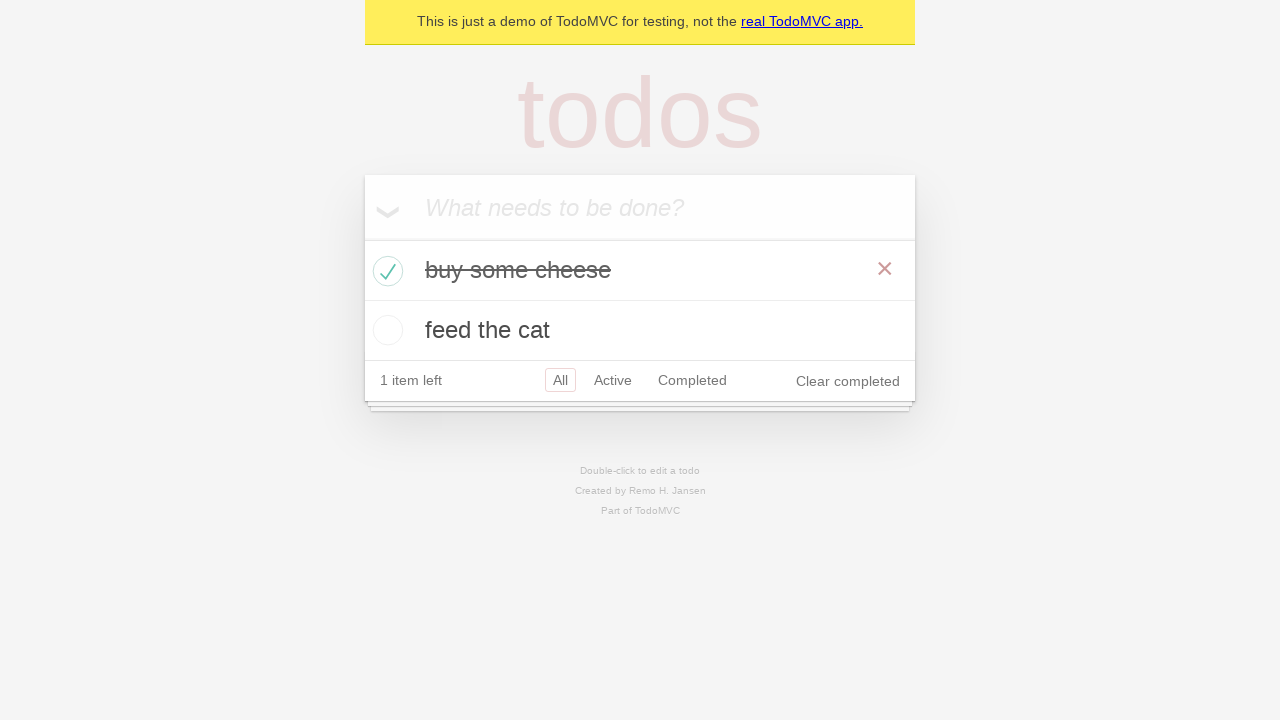

Reloaded page to test data persistence
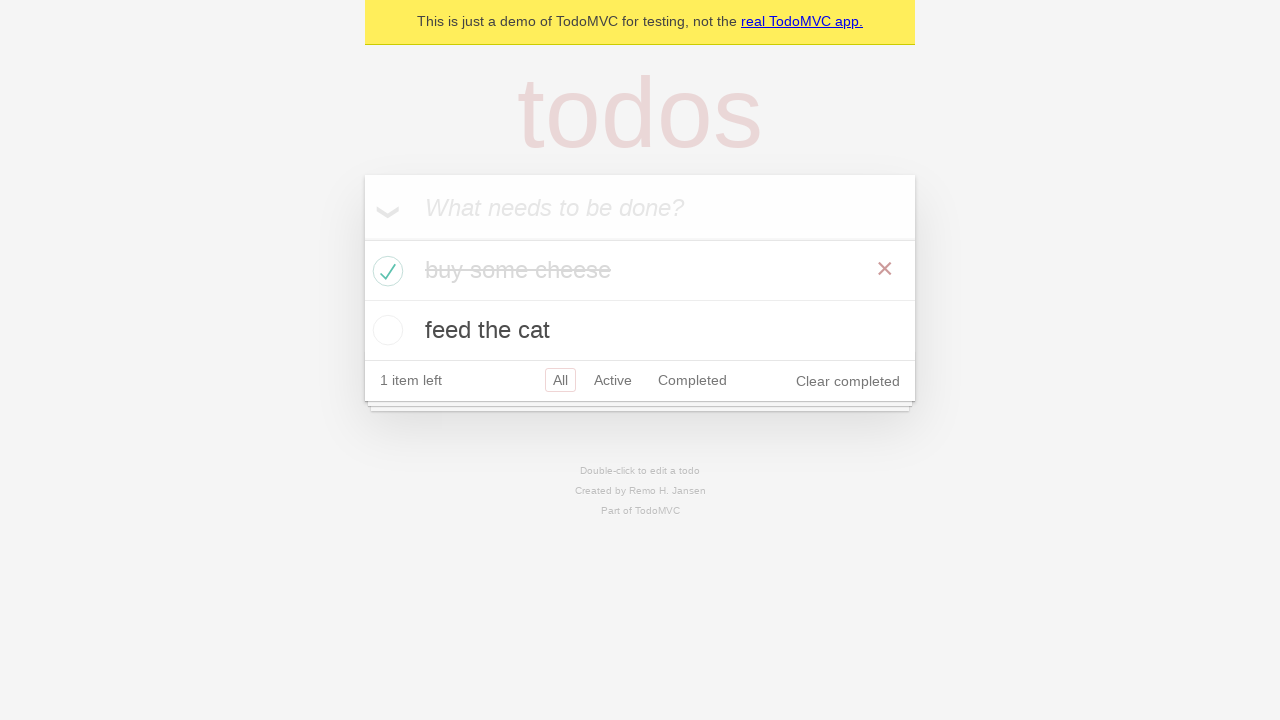

Todo items loaded after page reload
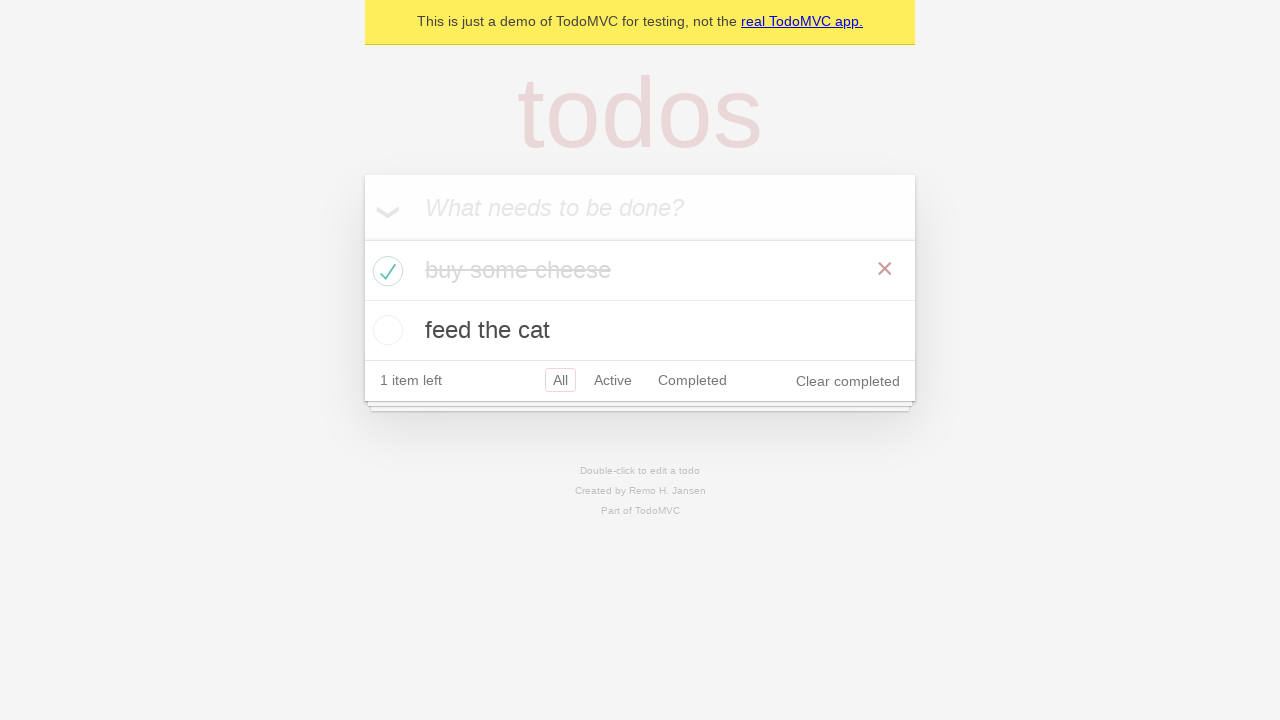

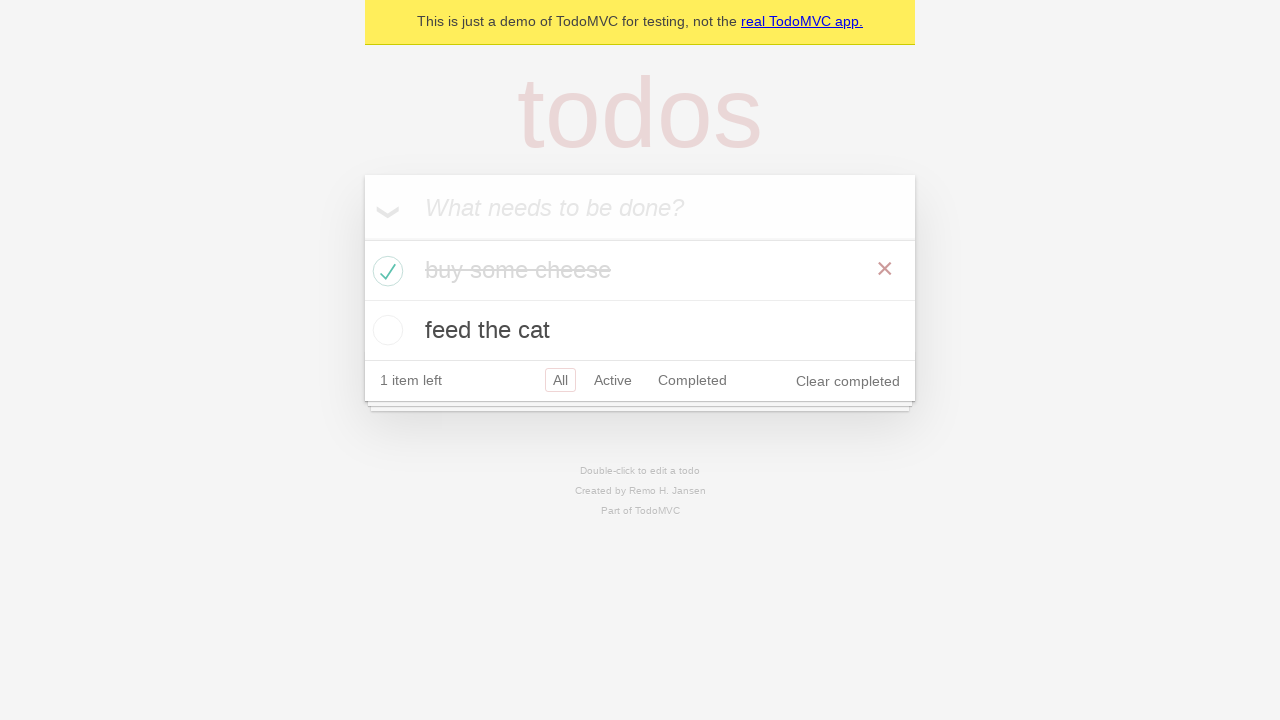